Tests the registration of a donation point by filling out a form with name, email, CEP (postal code), address details, selecting pet type, and submitting the registration.

Starting URL: https://petlov.vercel.app/signup

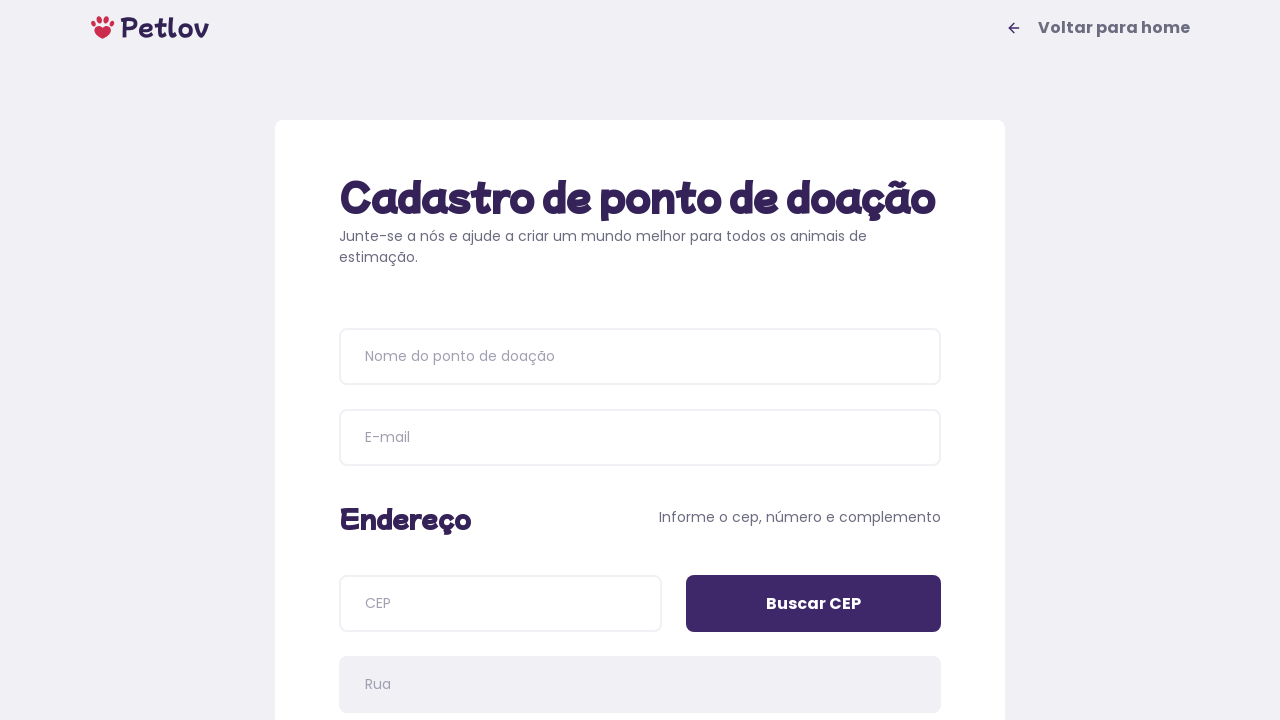

Registration page title loaded
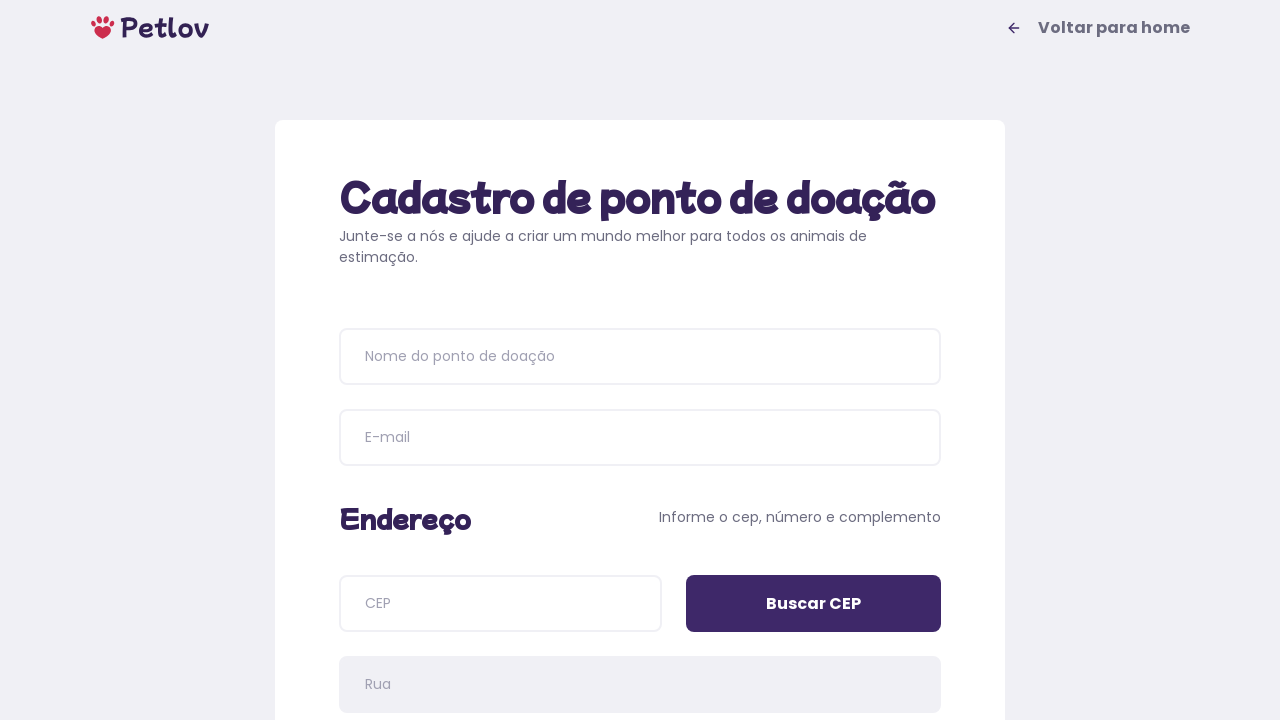

Filled in donation point name 'Happy Paws Shelter' on input[placeholder='Nome do ponto de doação']
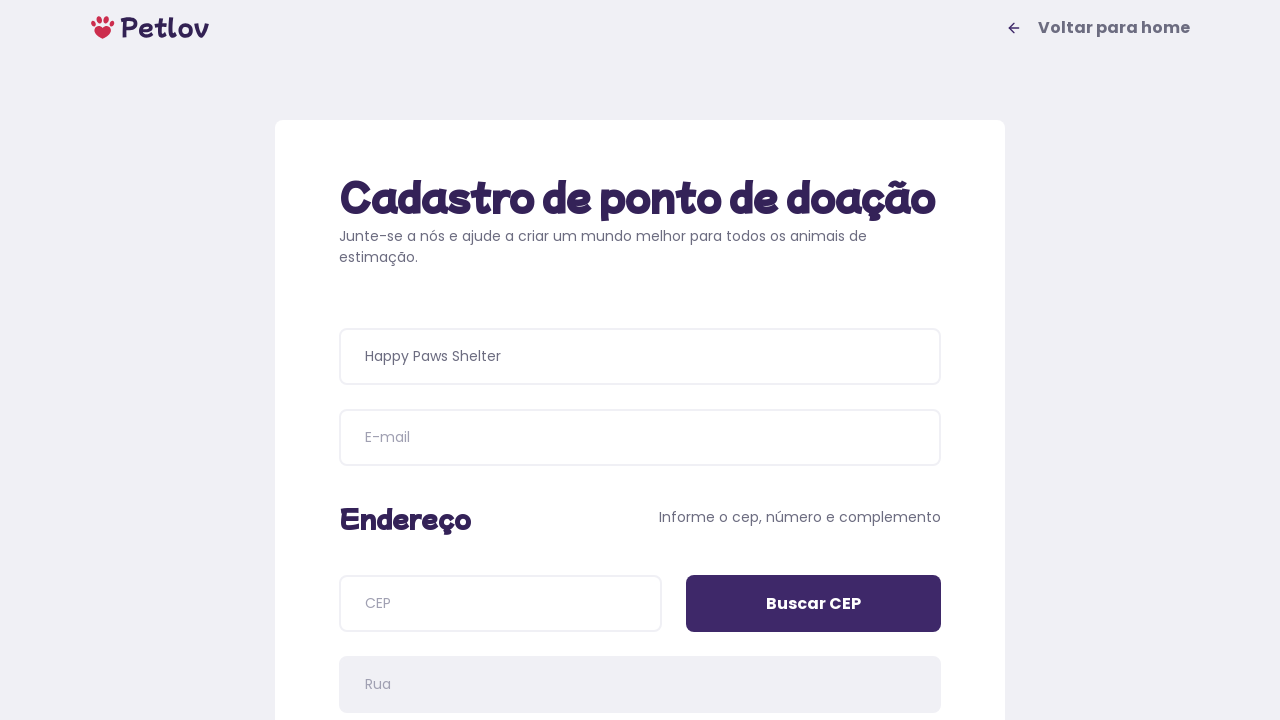

Filled in email 'happypaws@shelter.com.br' on input[name='email']
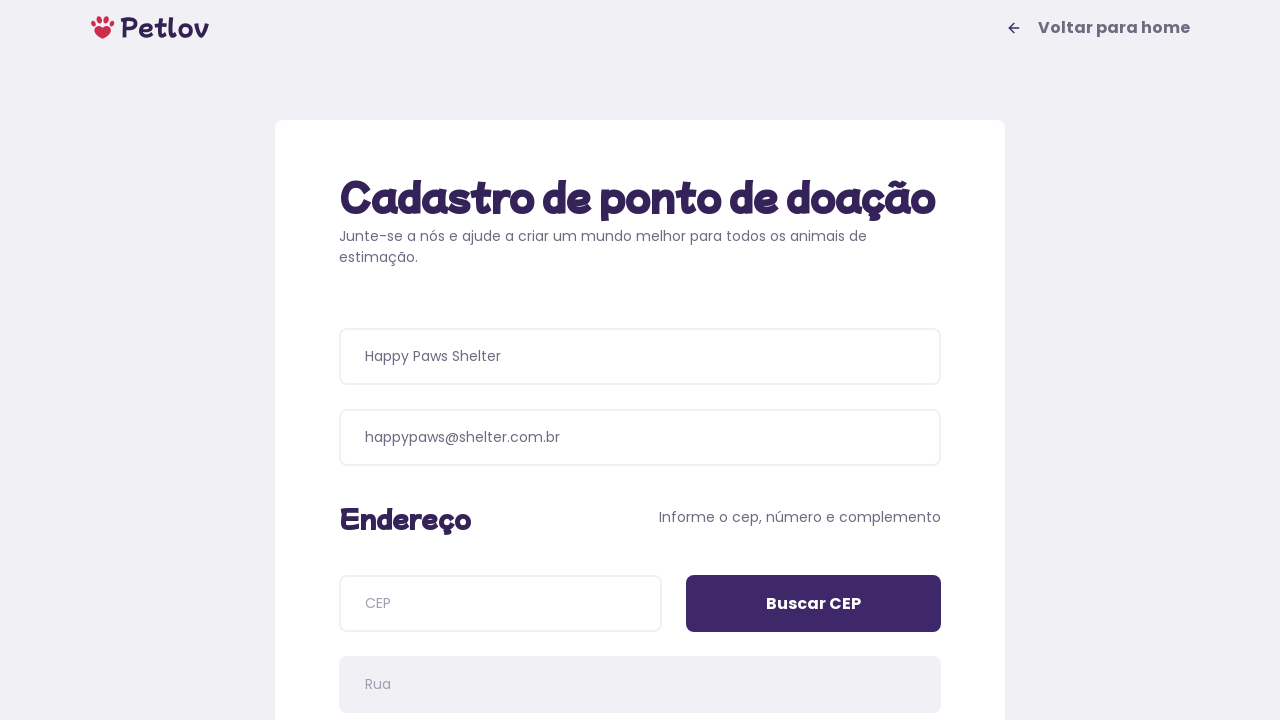

Filled in CEP '01310100' on input[name='cep']
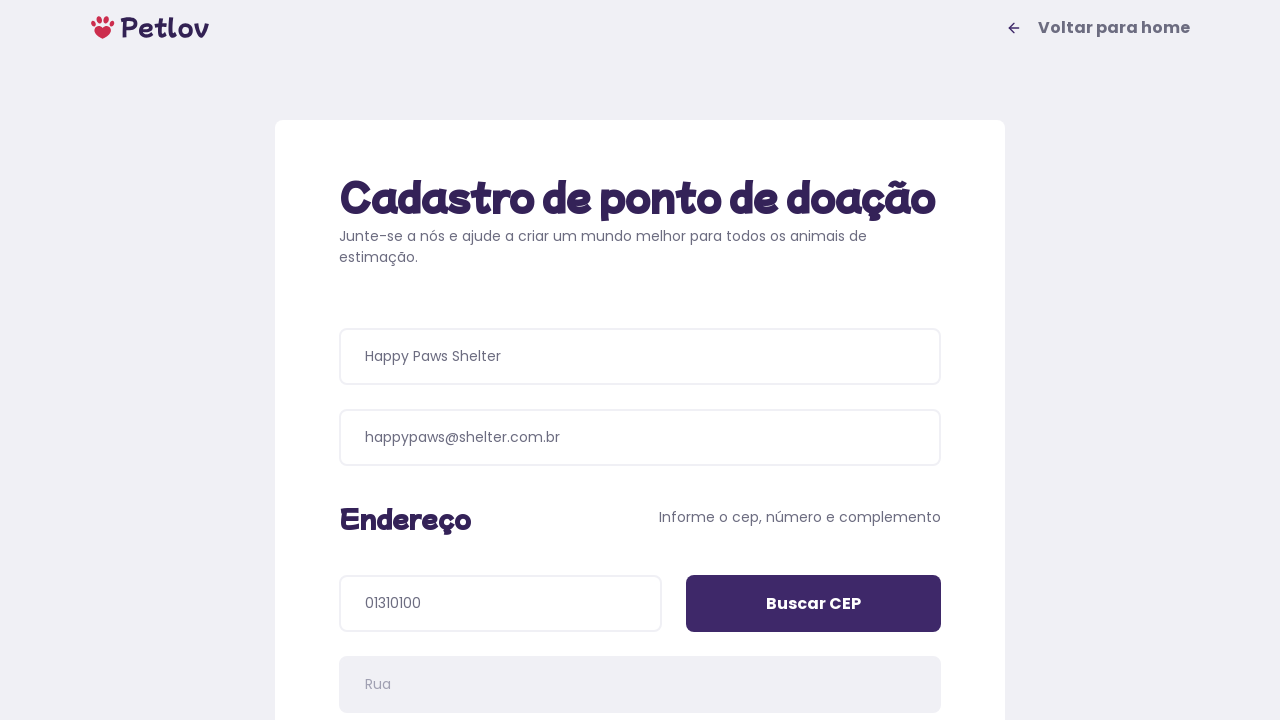

Clicked CEP search button at (814, 604) on input[value='Buscar CEP']
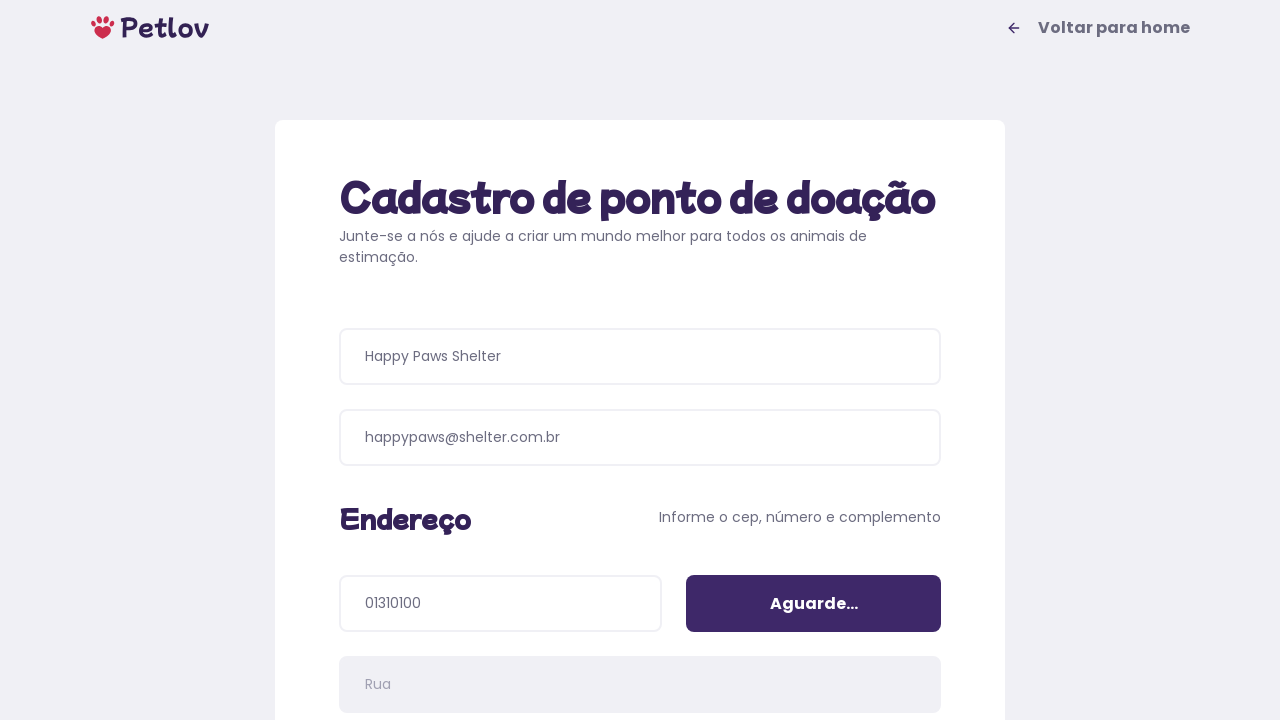

CEP lookup completed
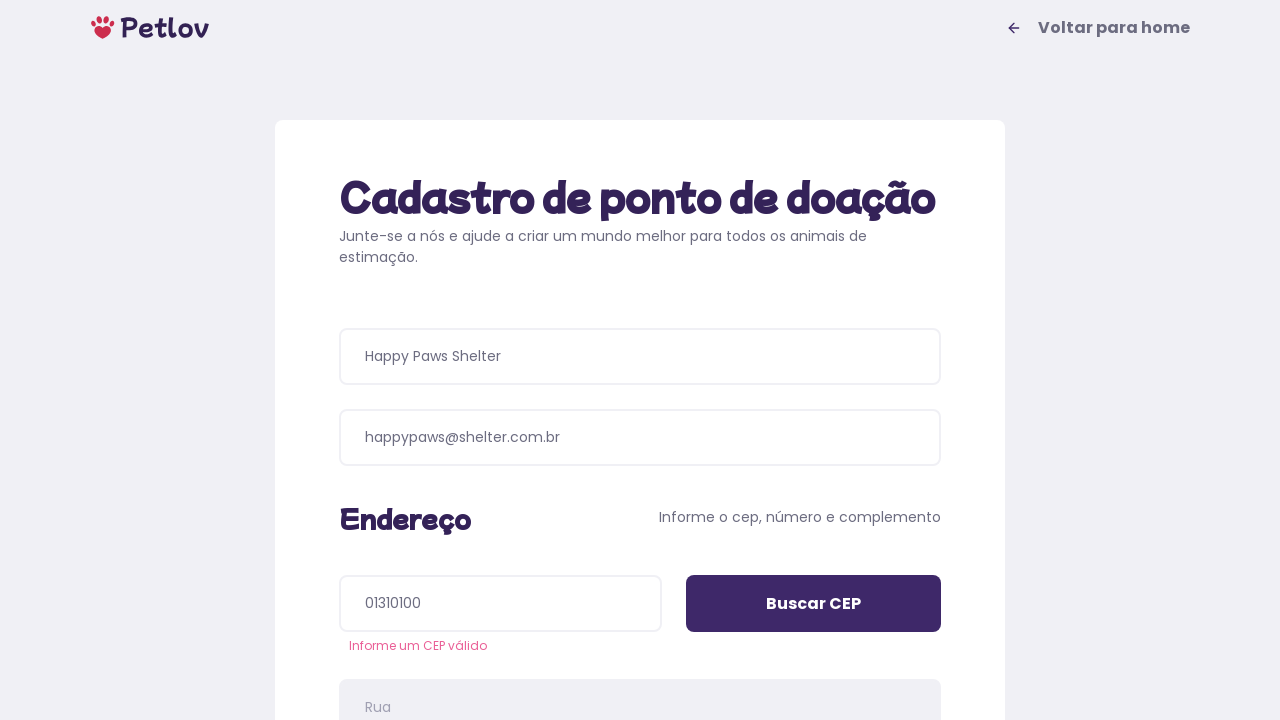

Filled in address number '42' on input[name='addressNumber']
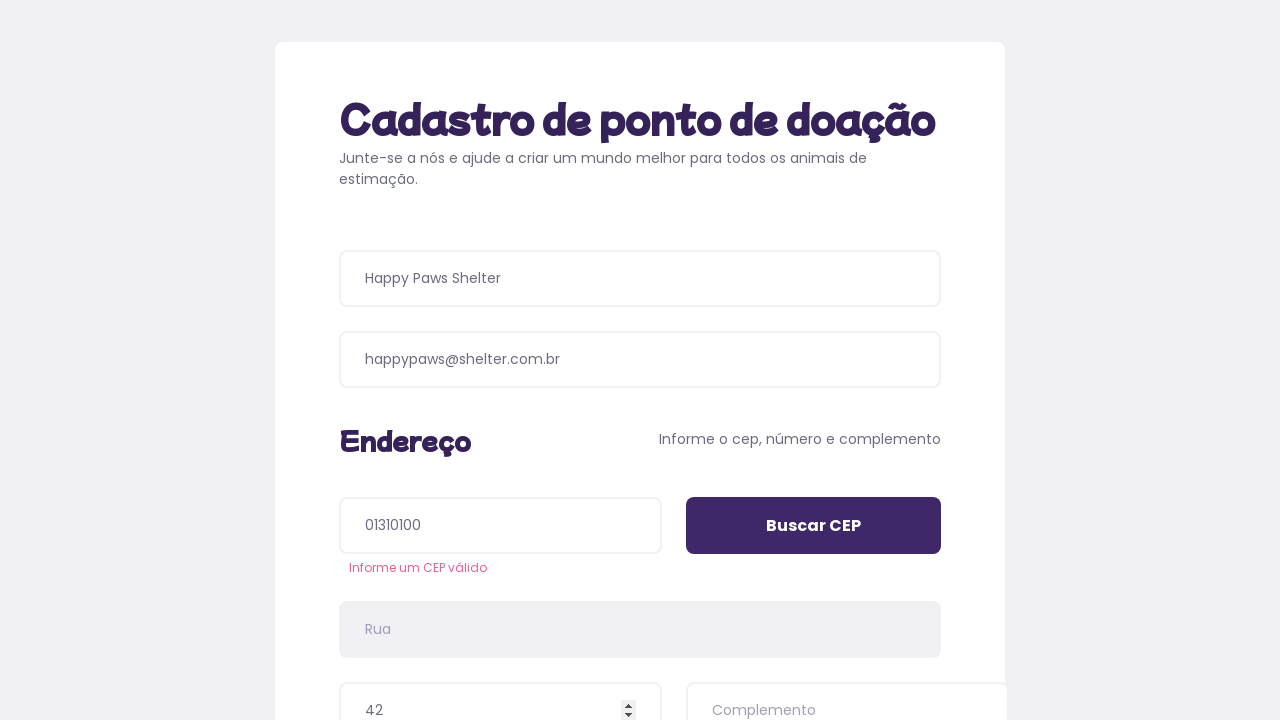

Filled in address details 'Store next to the pharmacy' on input[name='addressDetails']
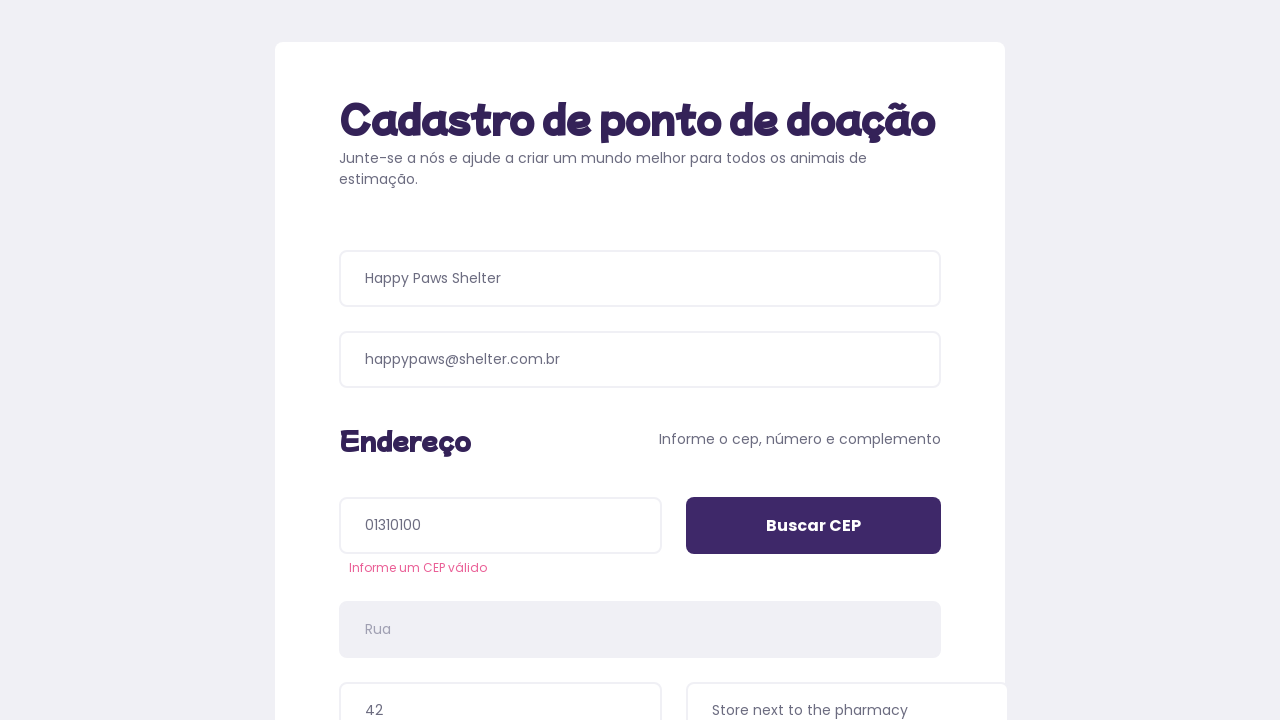

Selected pet type 'Cachorros' (Dogs) at (486, 390) on //span[text()="Cachorros"]/..
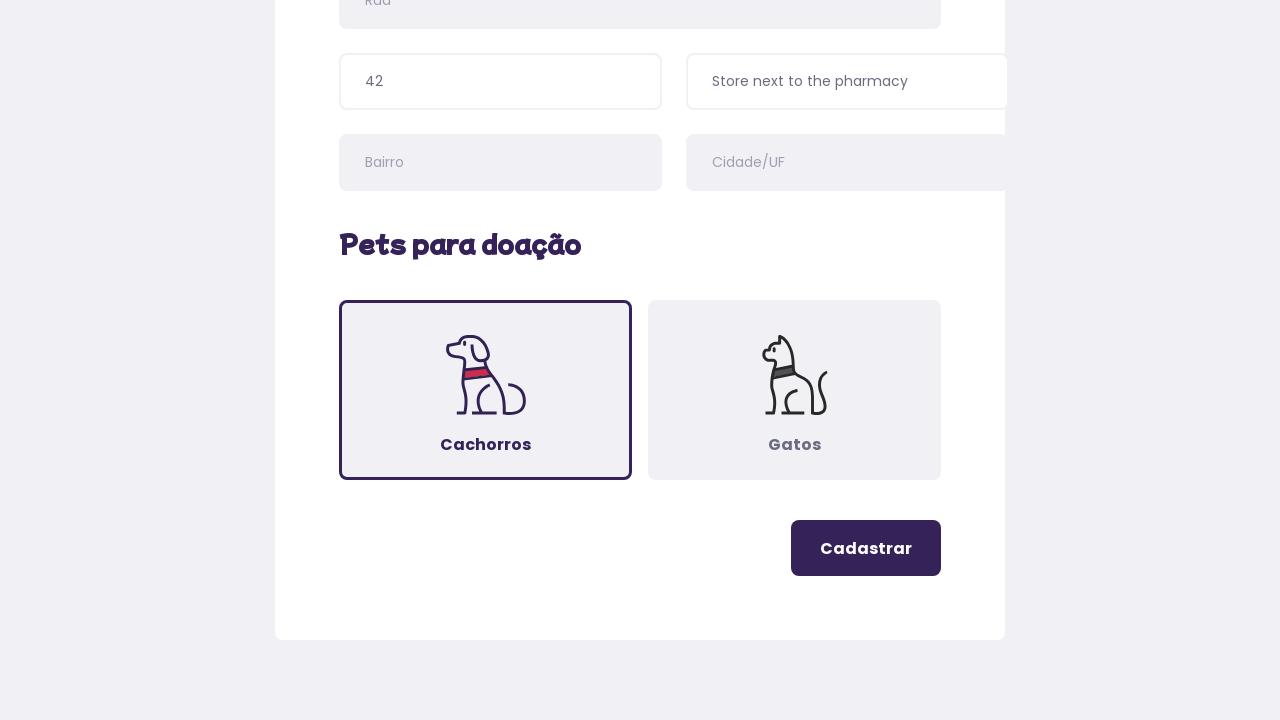

Clicked register button to submit donation point registration at (866, 548) on .button-register
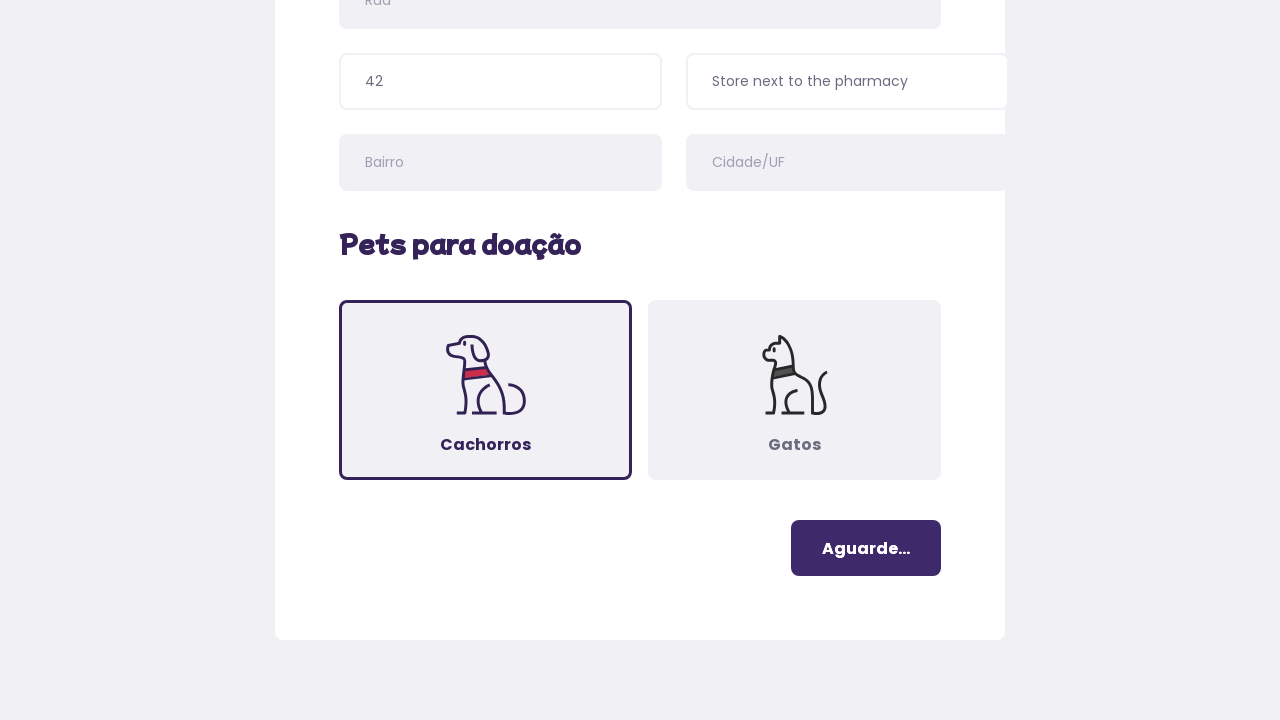

Registration successful - success message appeared
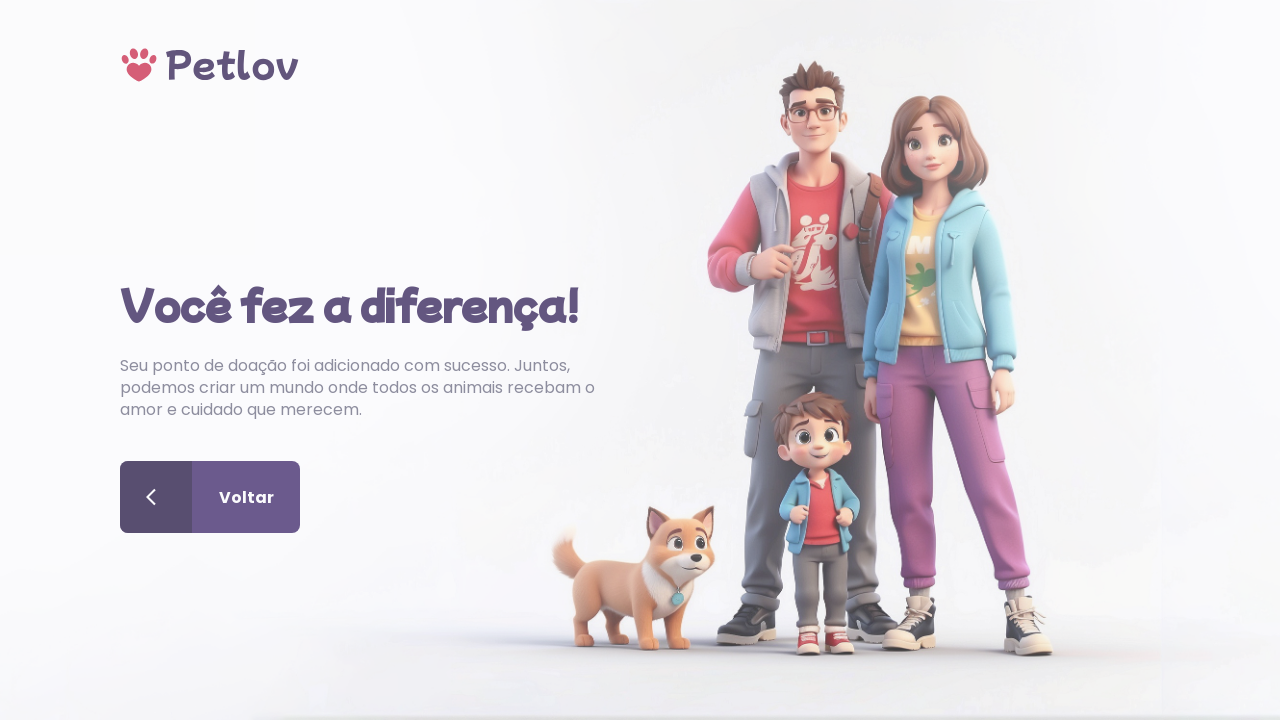

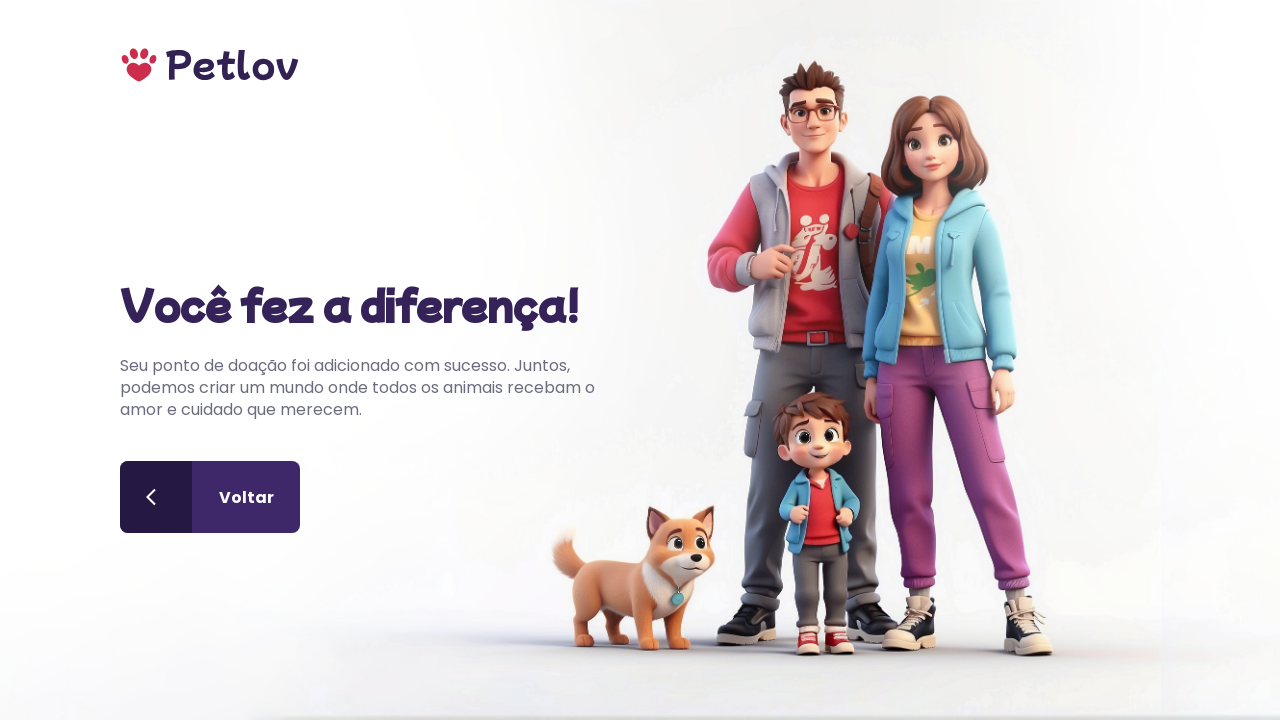